Tests navigation between all three categories (Phones, Laptops, Monitors) to verify category switching works correctly.

Starting URL: https://www.demoblaze.com

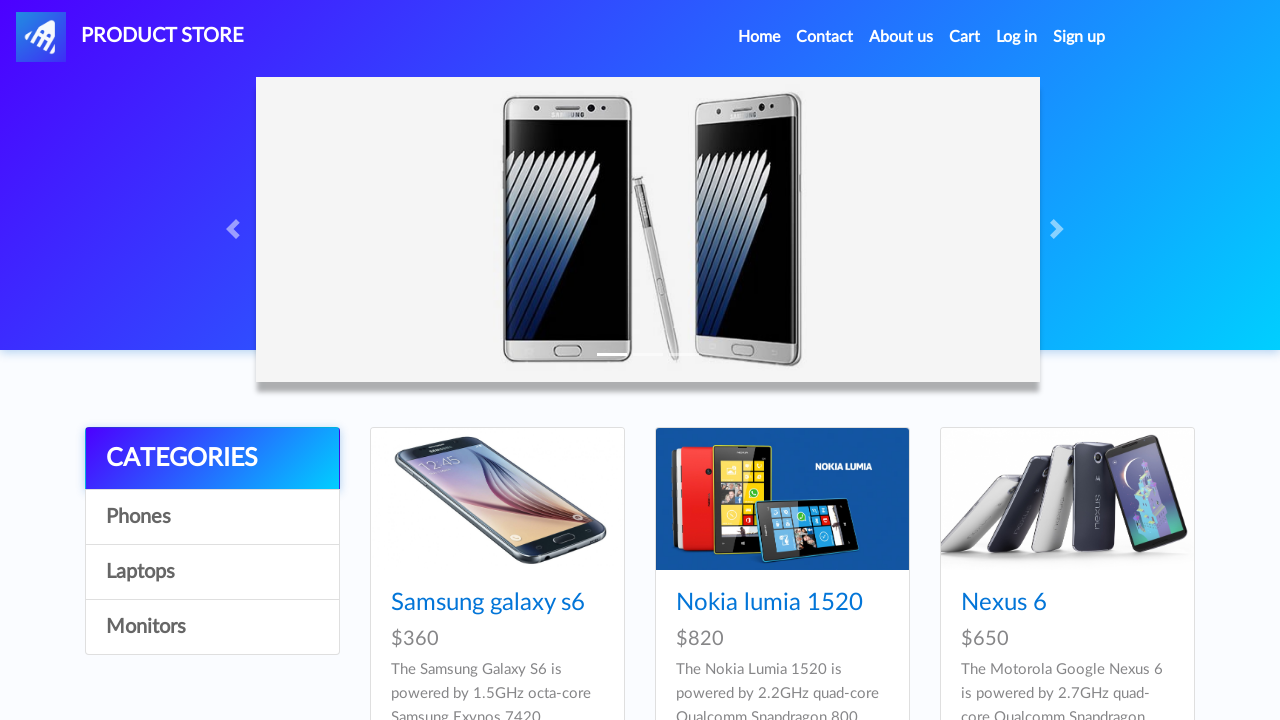

Clicked on Phones category at (212, 517) on a[onclick="byCat('phone')"]
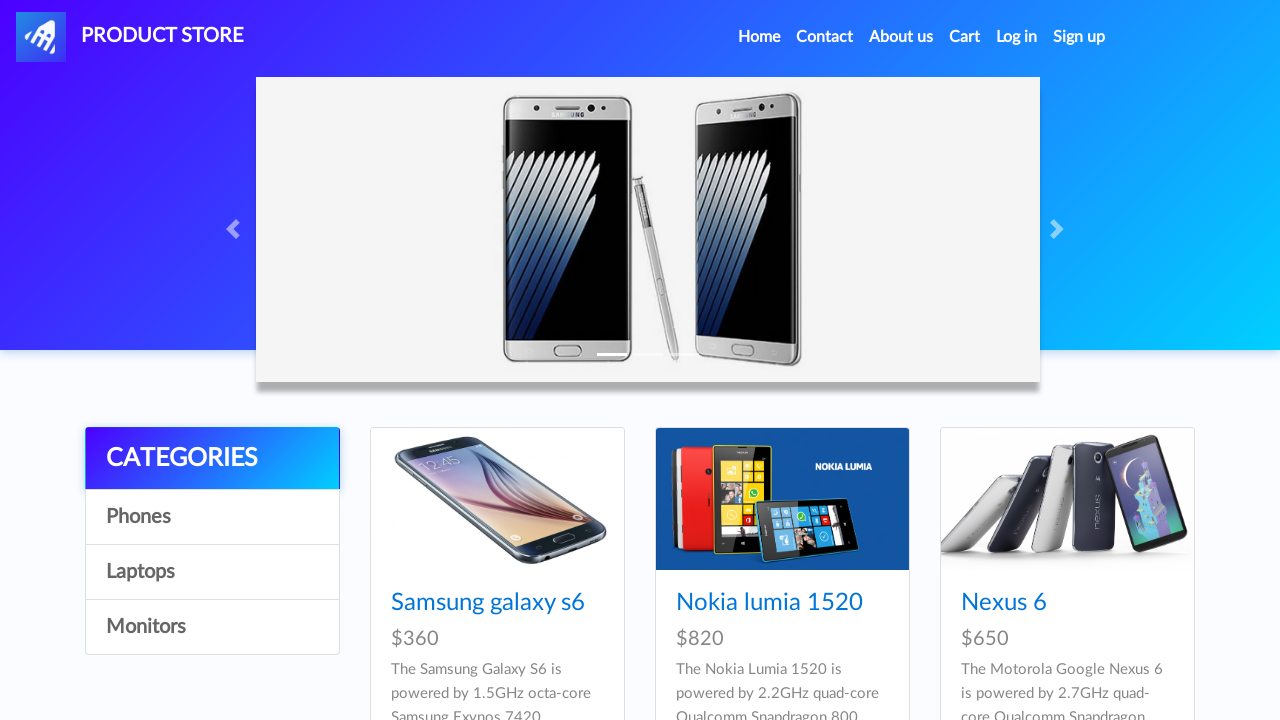

Phones category products loaded
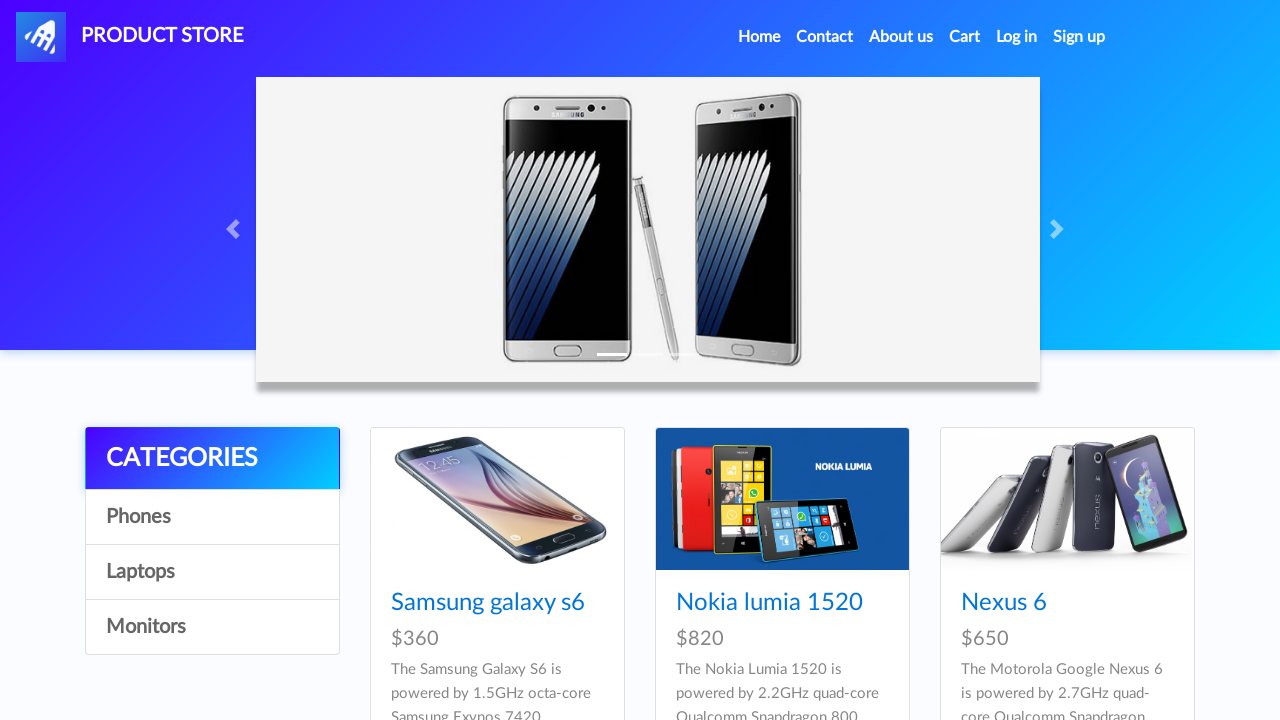

Waited 500ms for Phones category to fully render
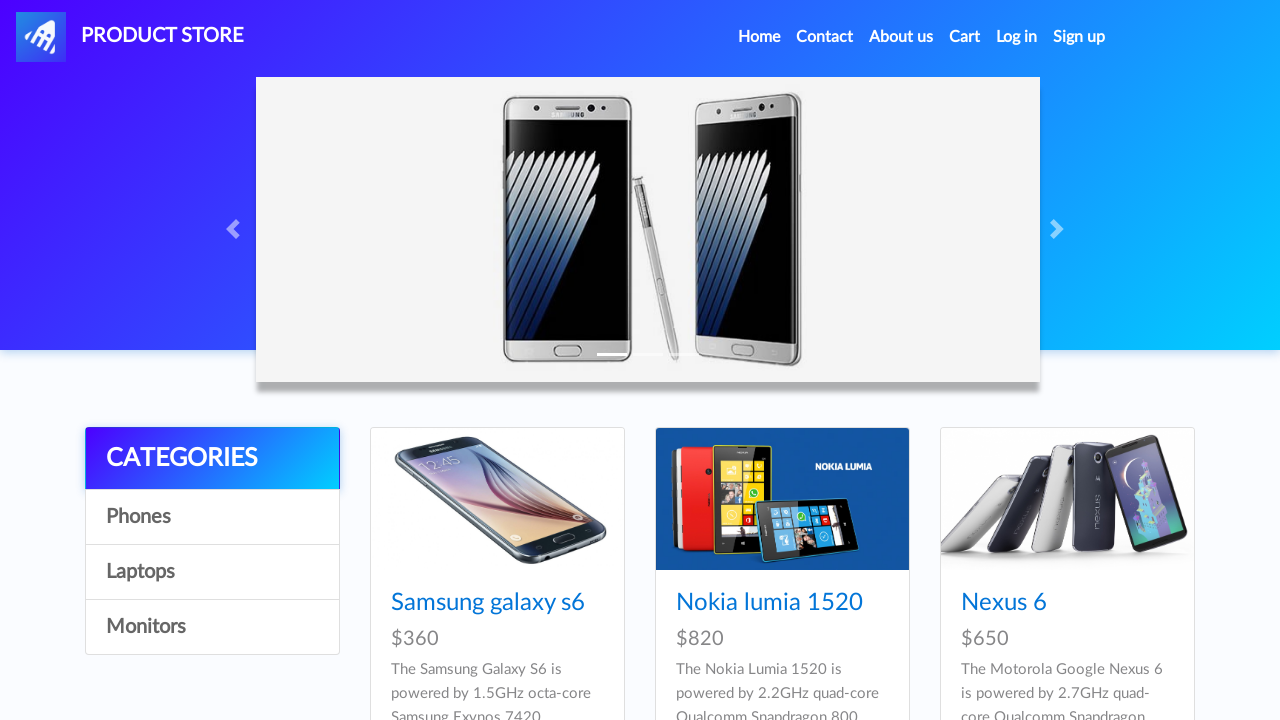

Clicked on Laptops category at (212, 572) on a[onclick="byCat('notebook')"]
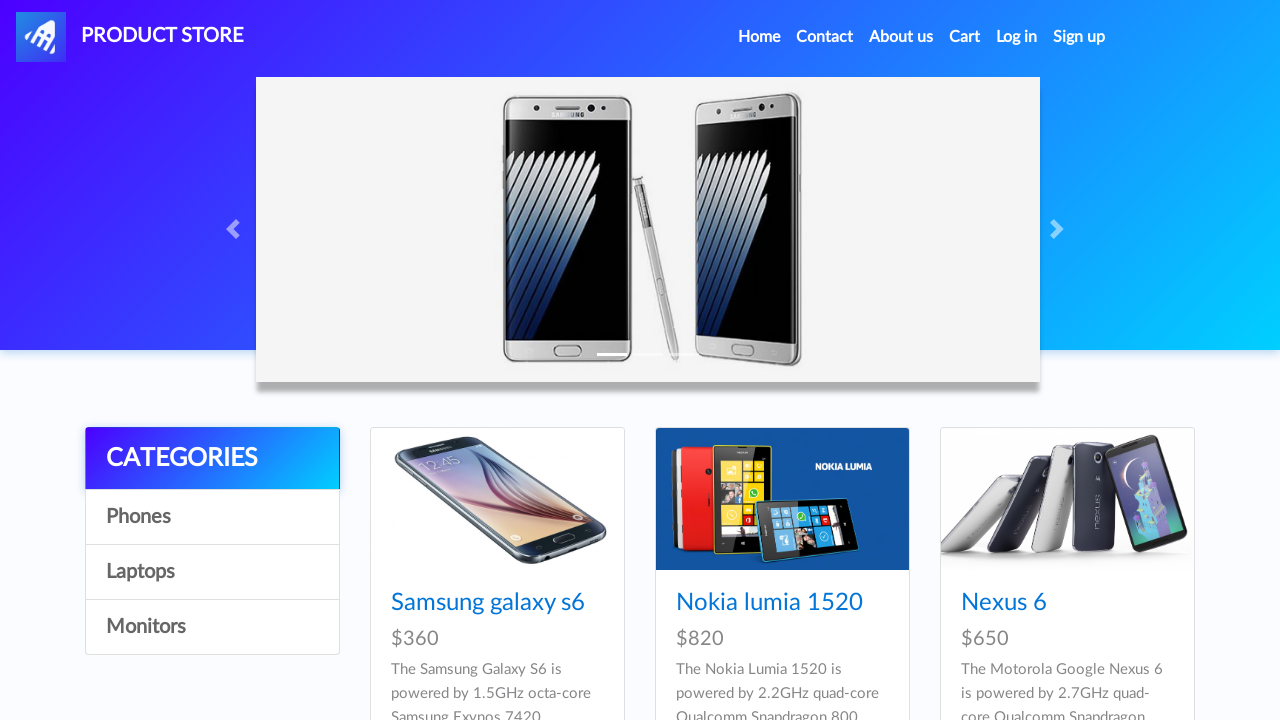

Laptops category products loaded
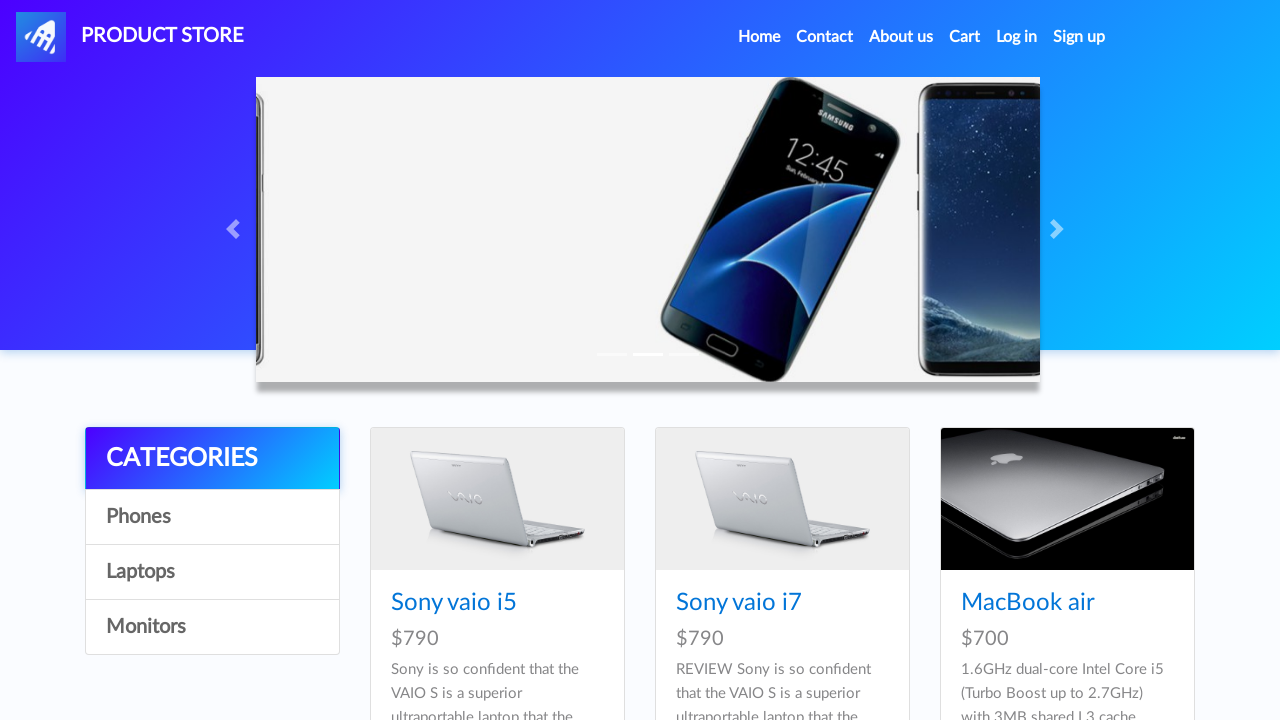

Waited 500ms for Laptops category to fully render
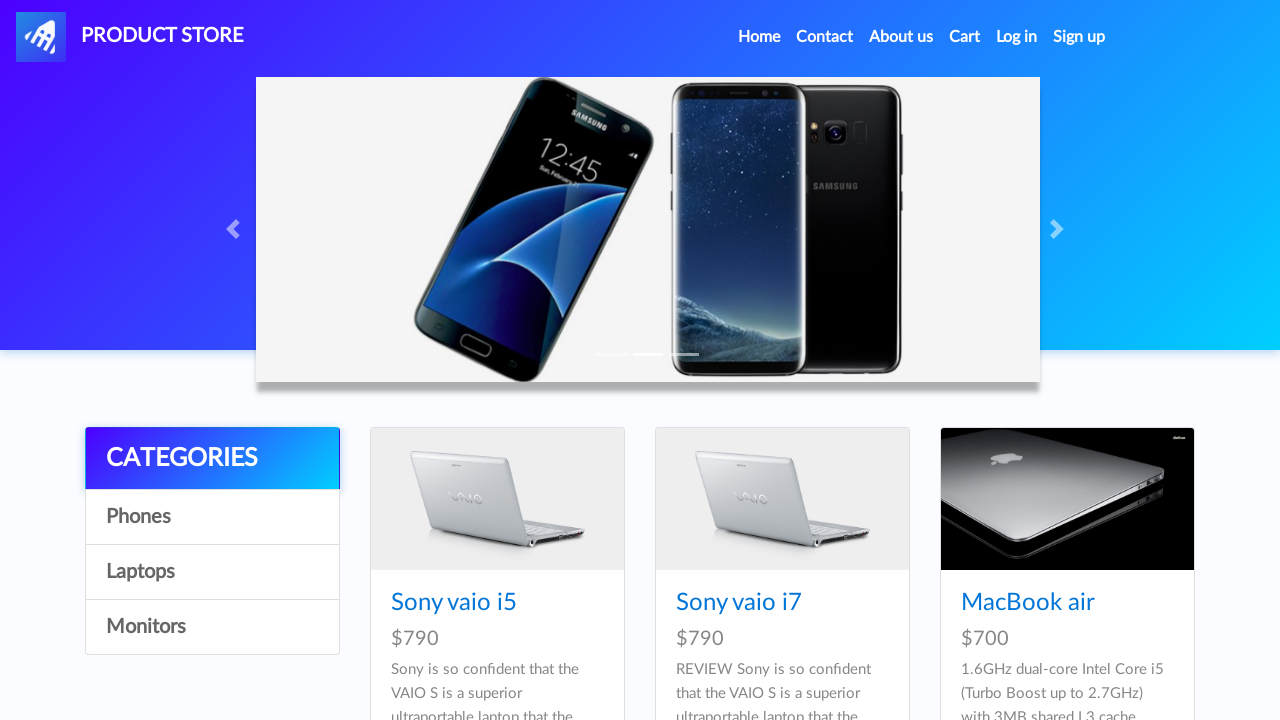

Clicked on Monitors category at (212, 627) on a[onclick="byCat('monitor')"]
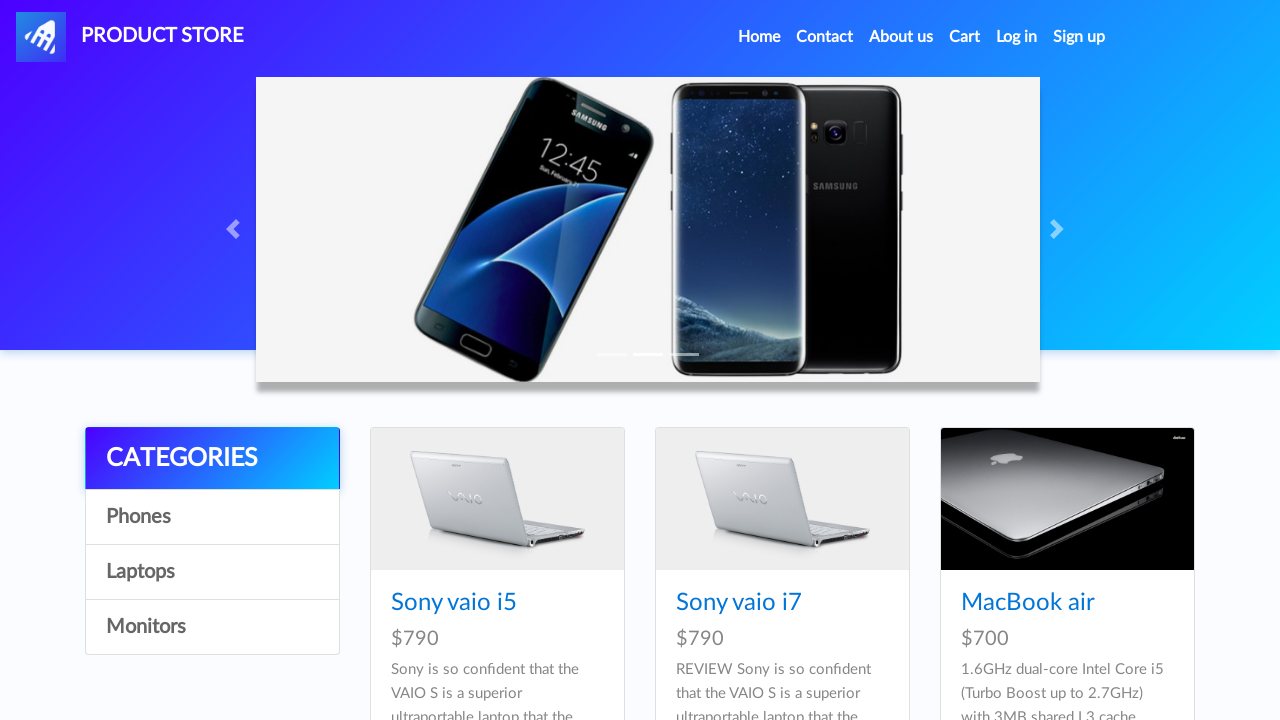

Monitors category products loaded
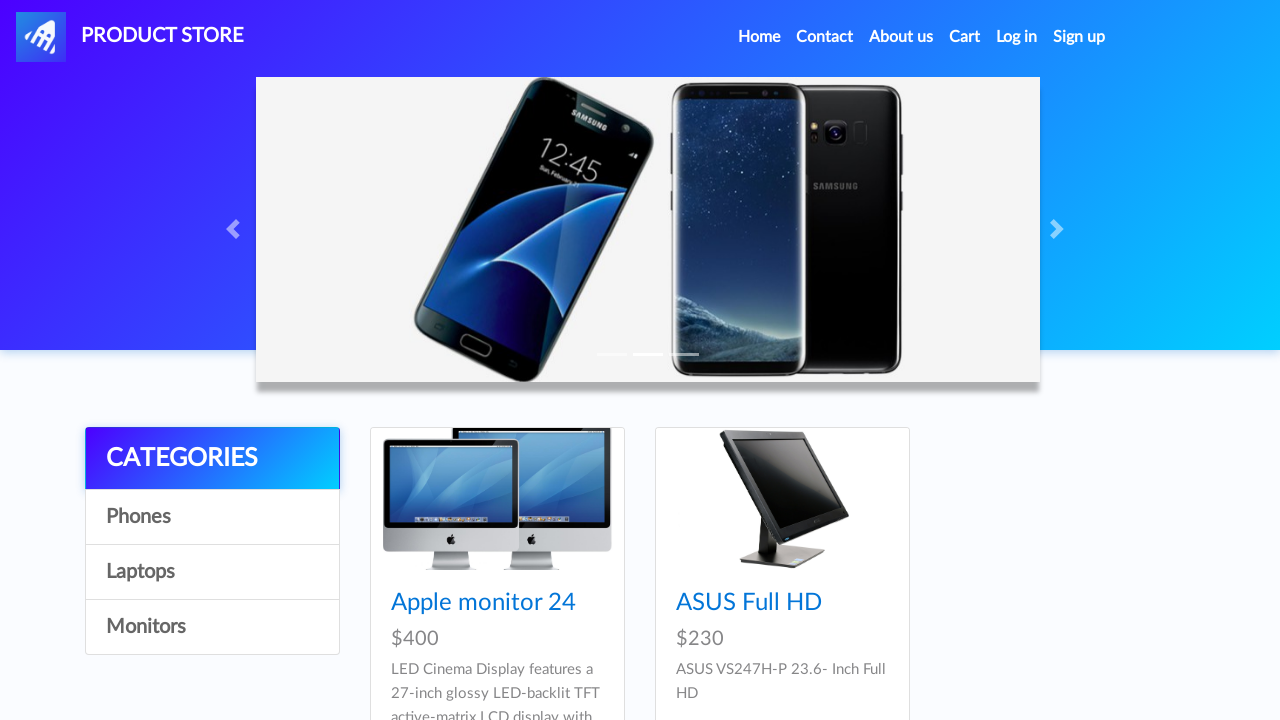

Waited 500ms for Monitors category to fully render
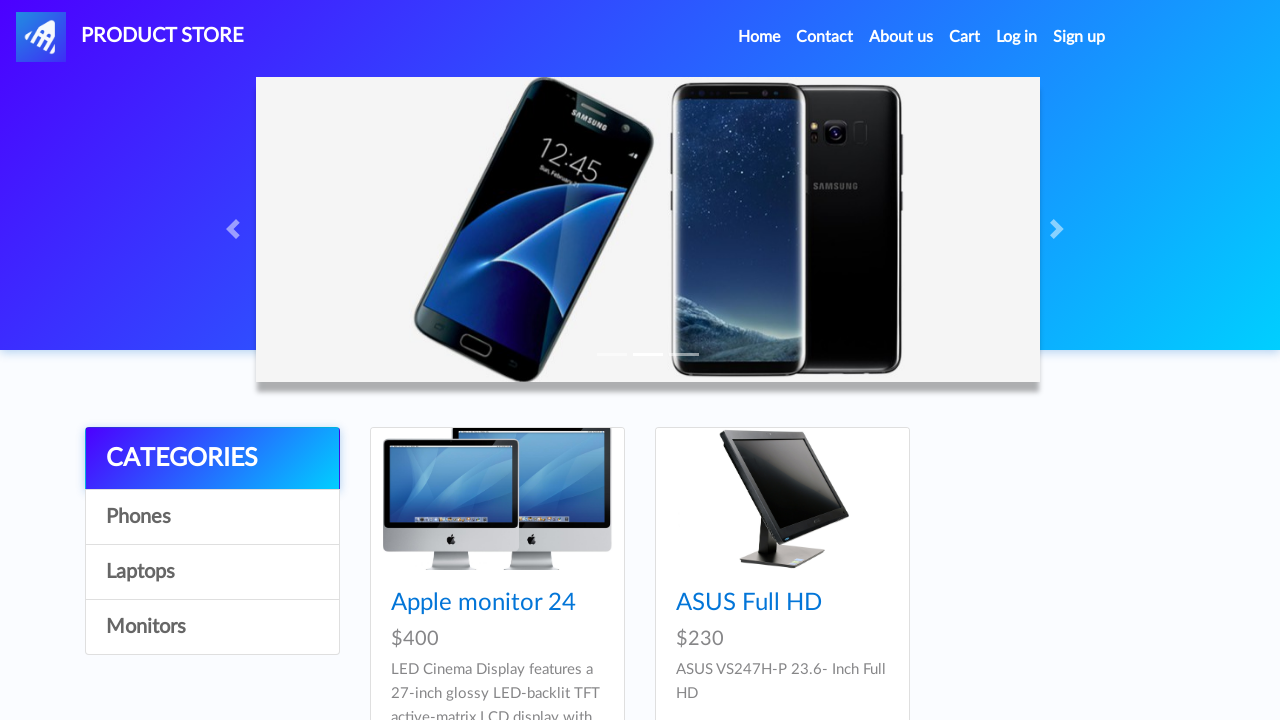

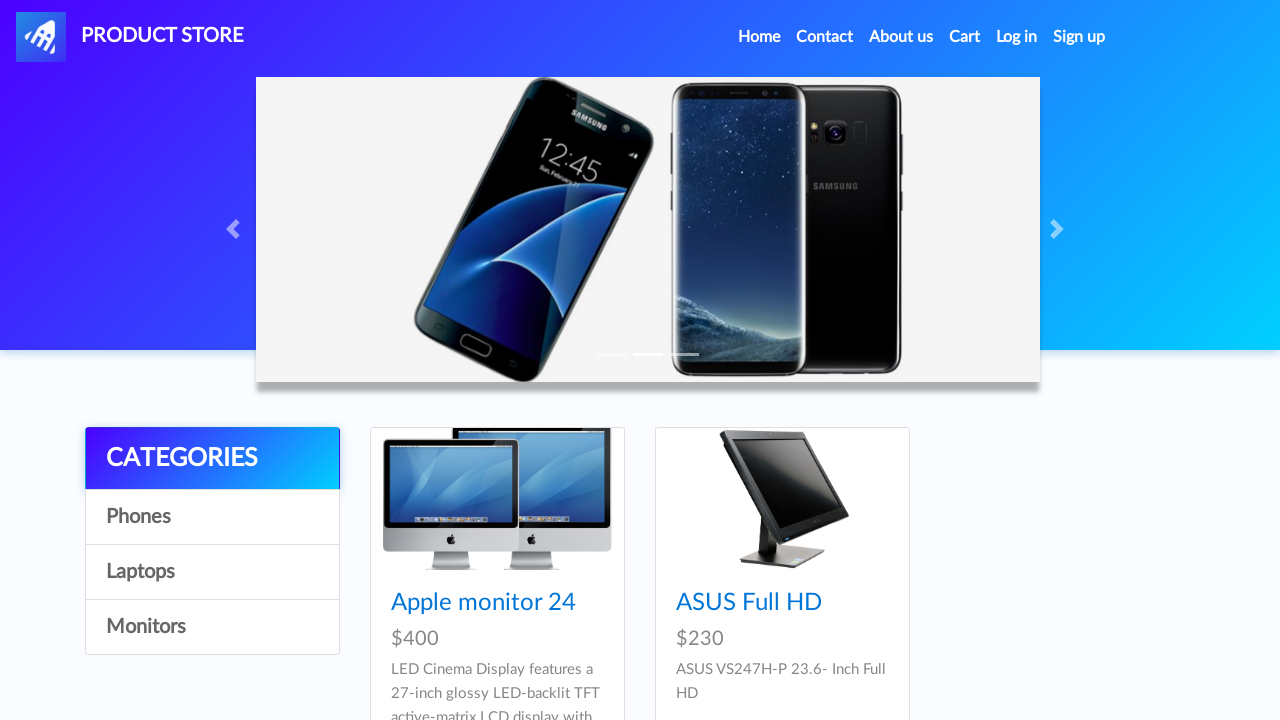